Tests a booking form by waiting for a specific price to appear, clicking book, solving a math problem, and submitting the answer

Starting URL: http://suninjuly.github.io/explicit_wait2.html

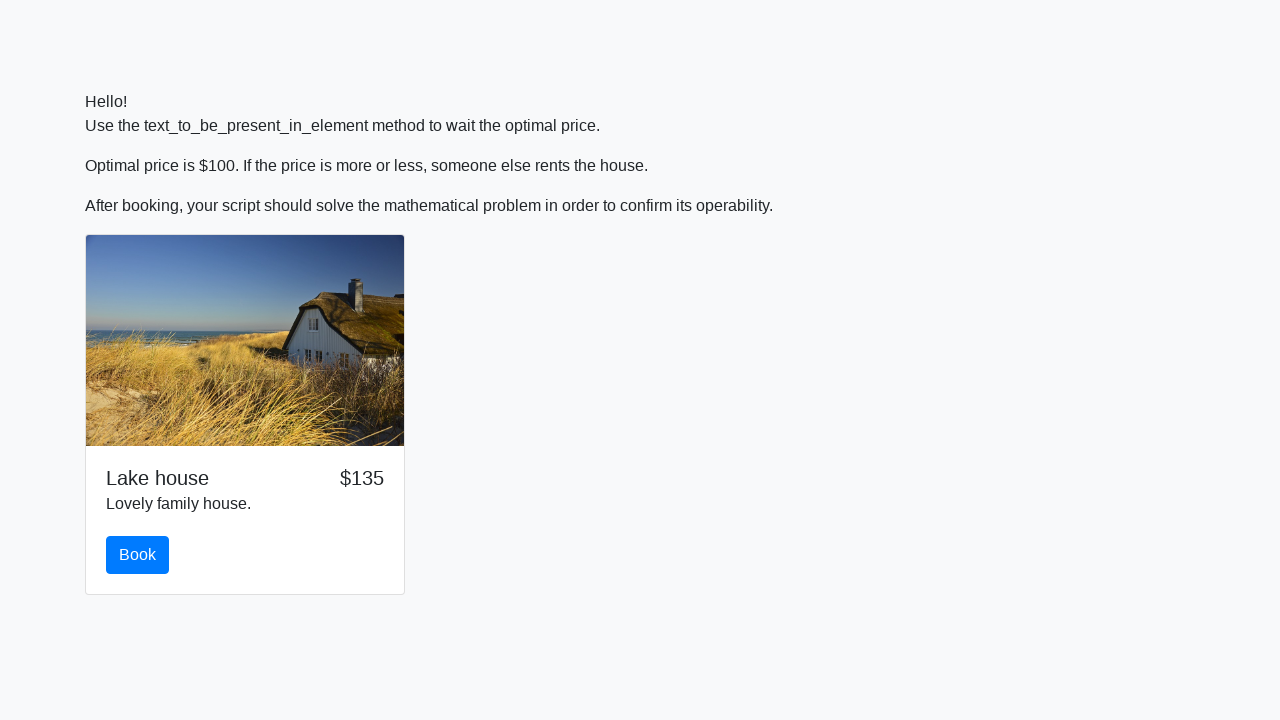

Waited for price to reach $100
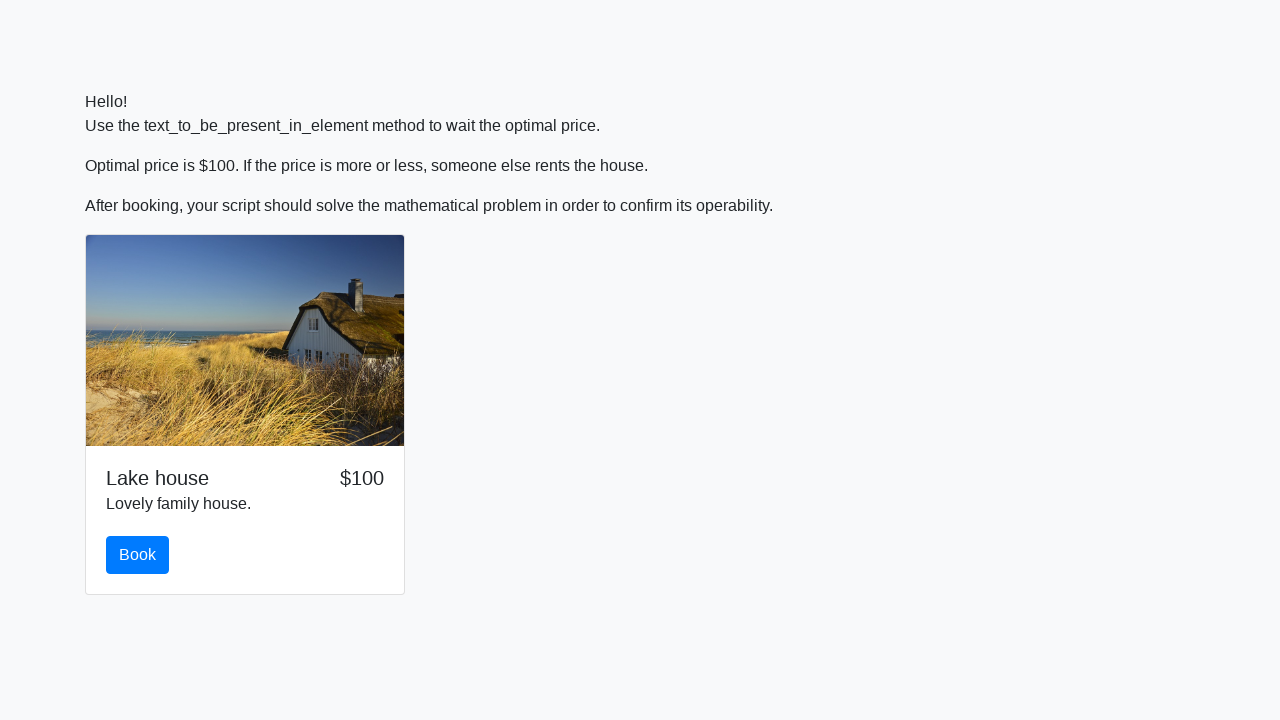

Clicked the book button at (138, 555) on #book
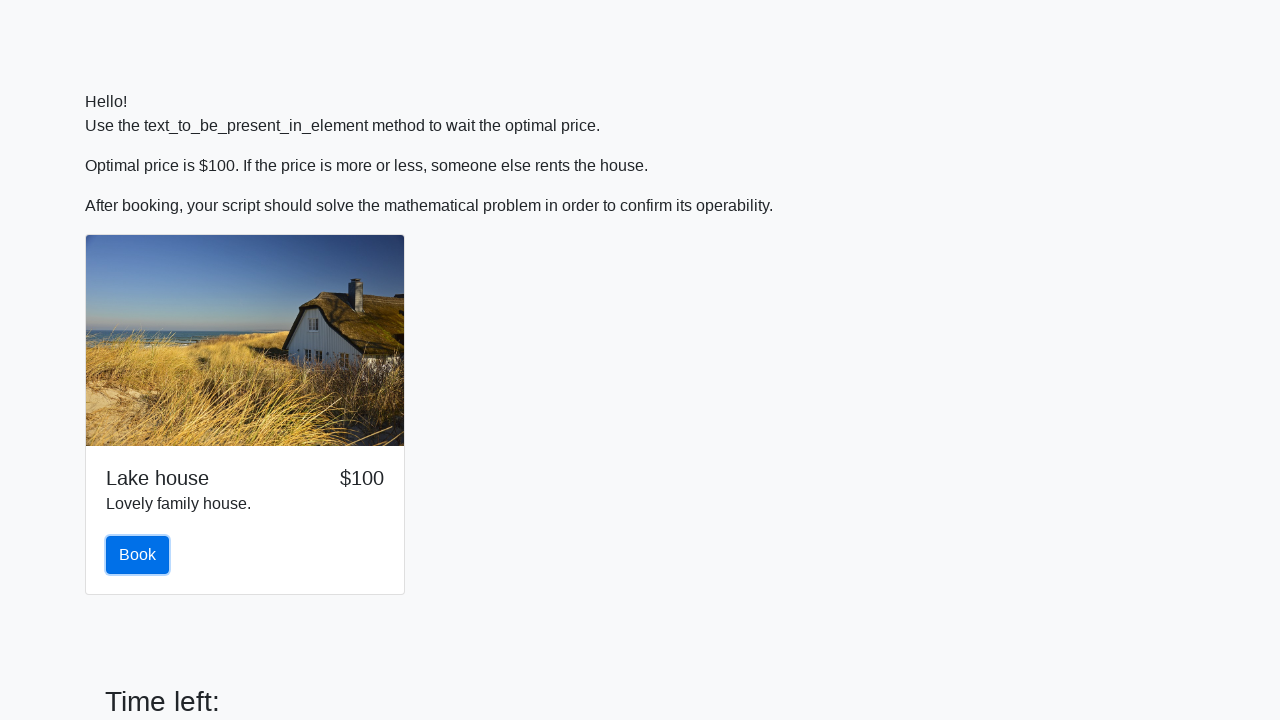

Retrieved the number value from input field
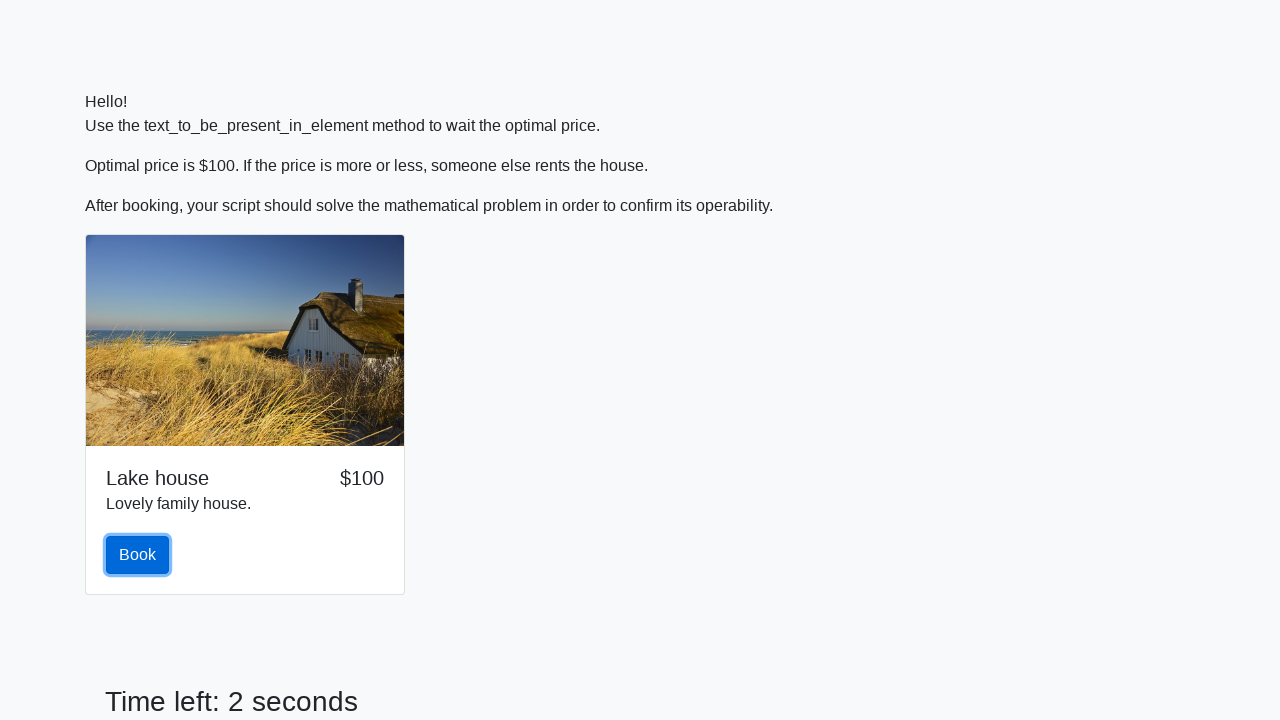

Filled answer field with calculated value: 1.6551092275227692 on #answer
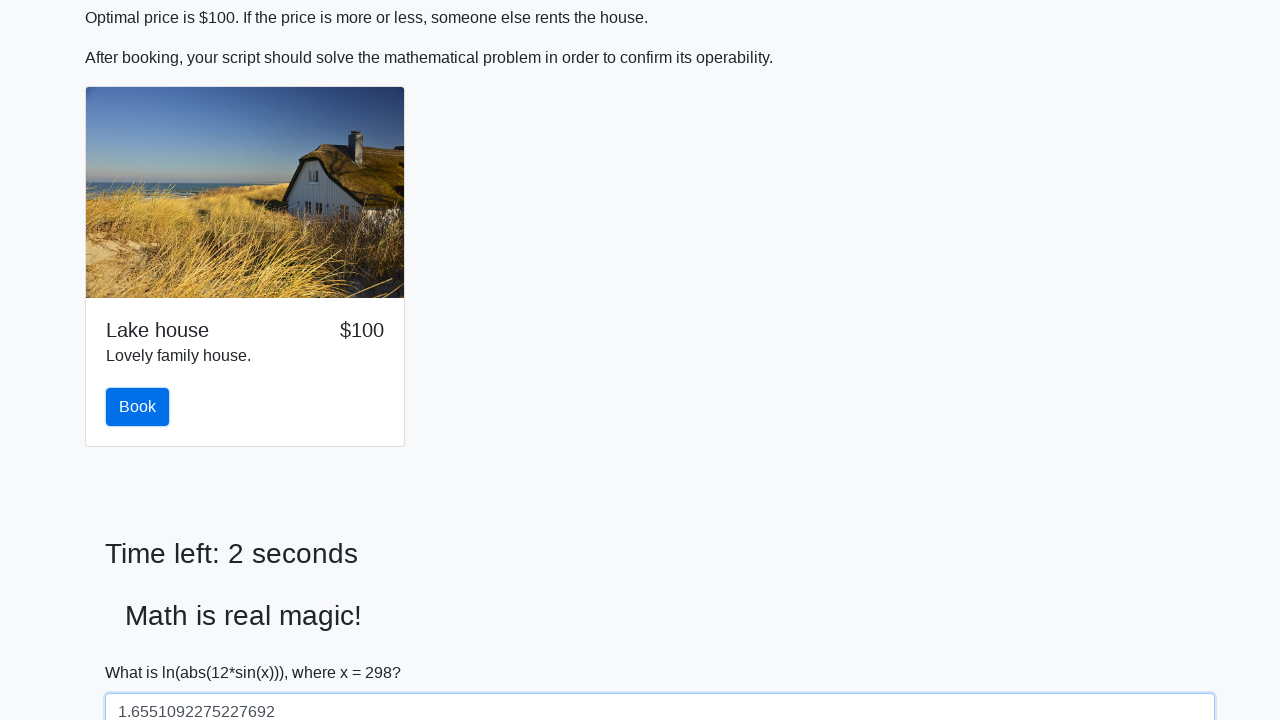

Submitted the booking form at (143, 651) on button[type='submit']
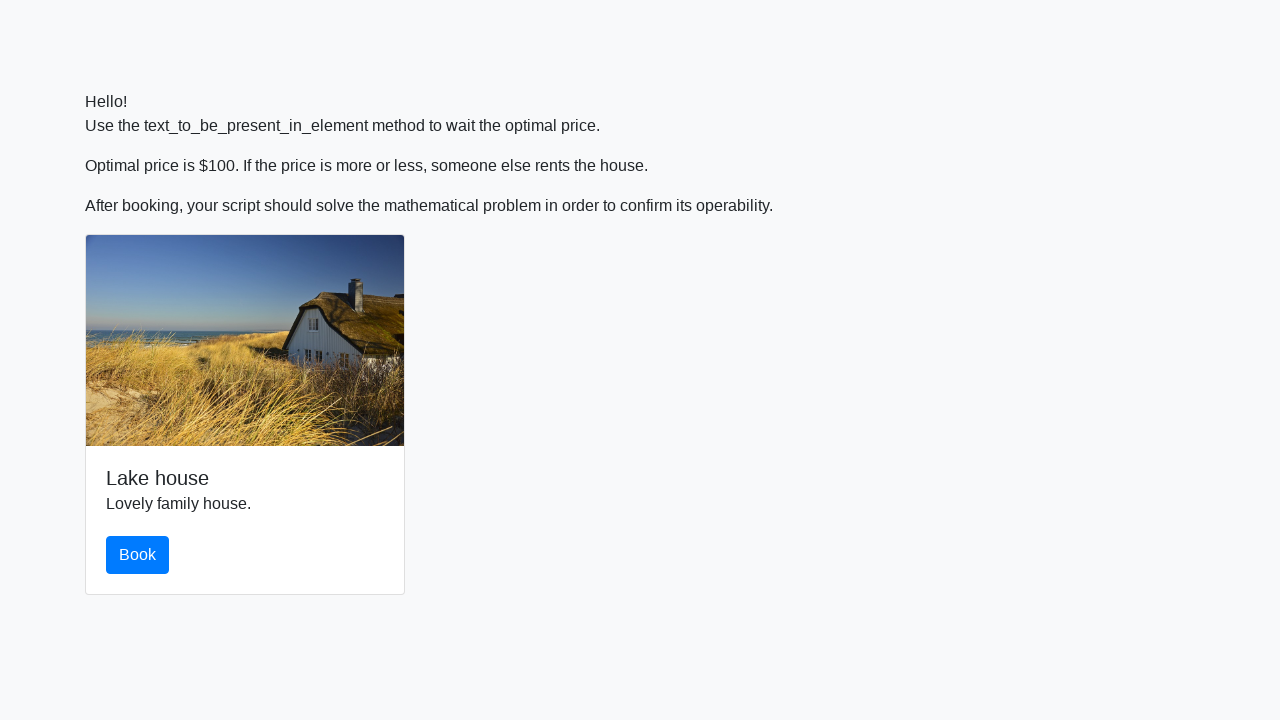

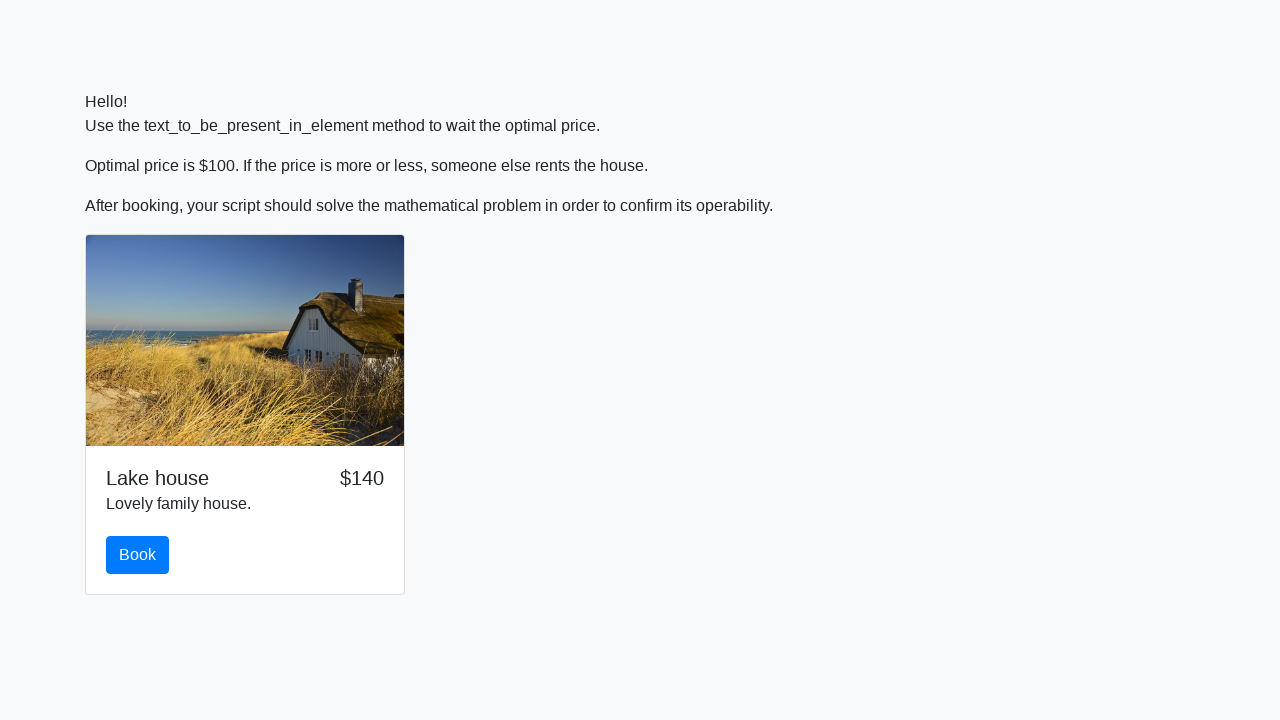